Tests number input field functionality by entering values, clearing the field, and entering new values

Starting URL: http://the-internet.herokuapp.com/inputs

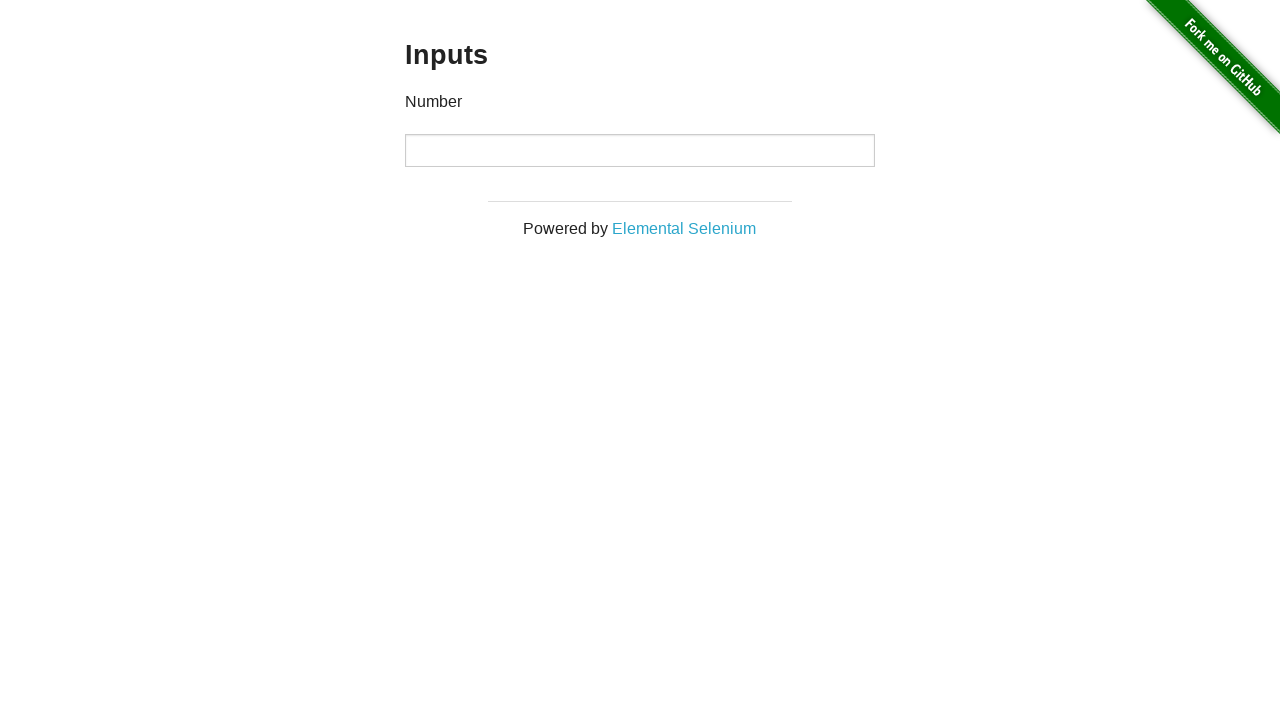

Entered initial value '1000' in the number input field on input[type="number"]
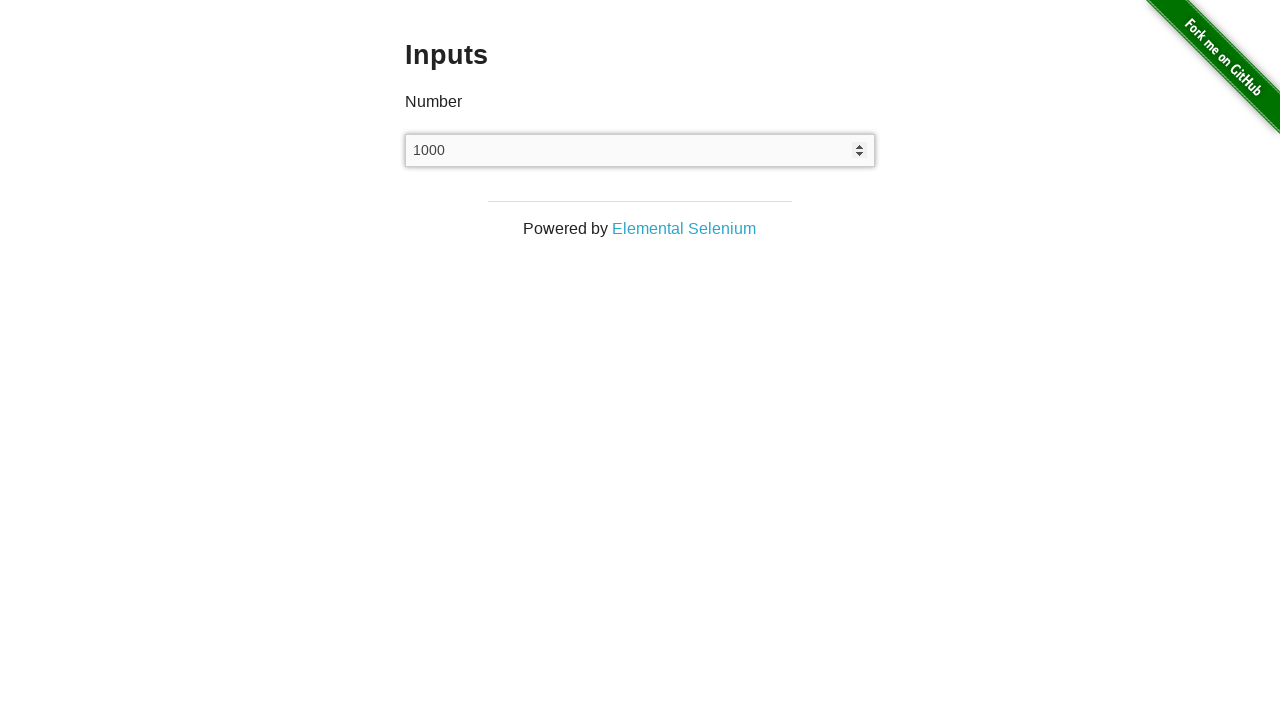

Cleared the number input field on input[type="number"]
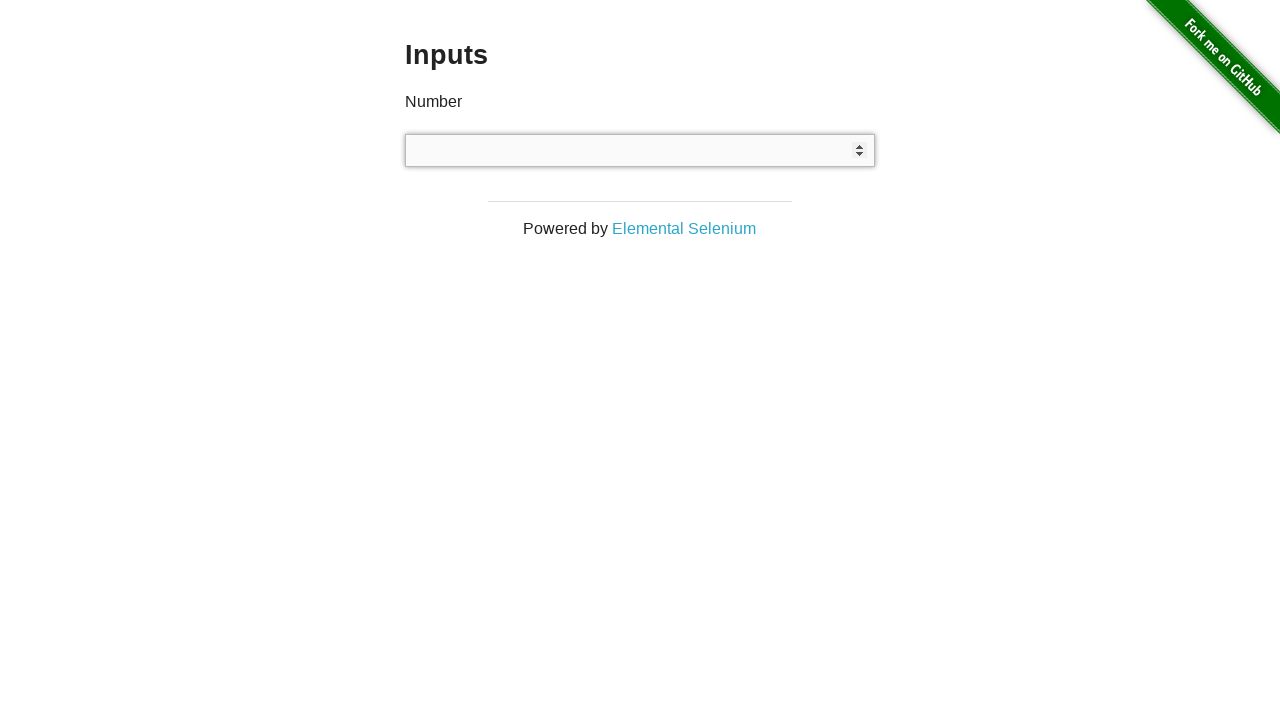

Entered new value '999' in the number input field on input[type="number"]
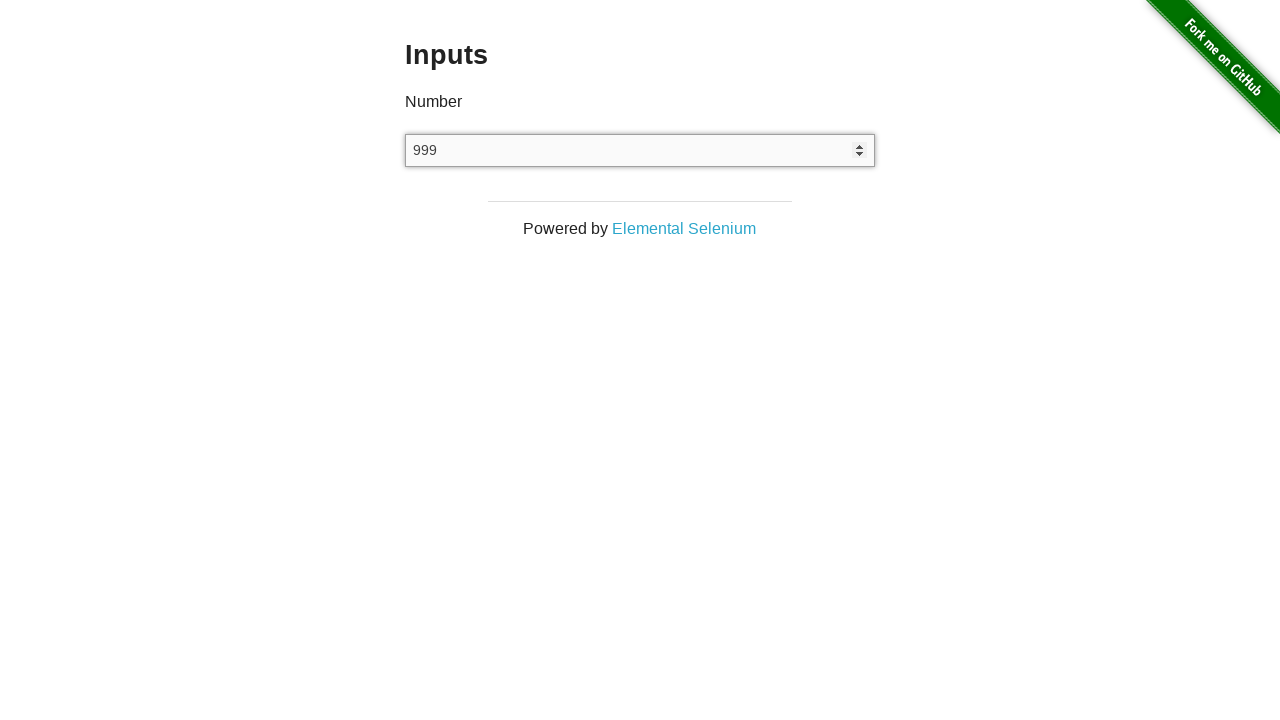

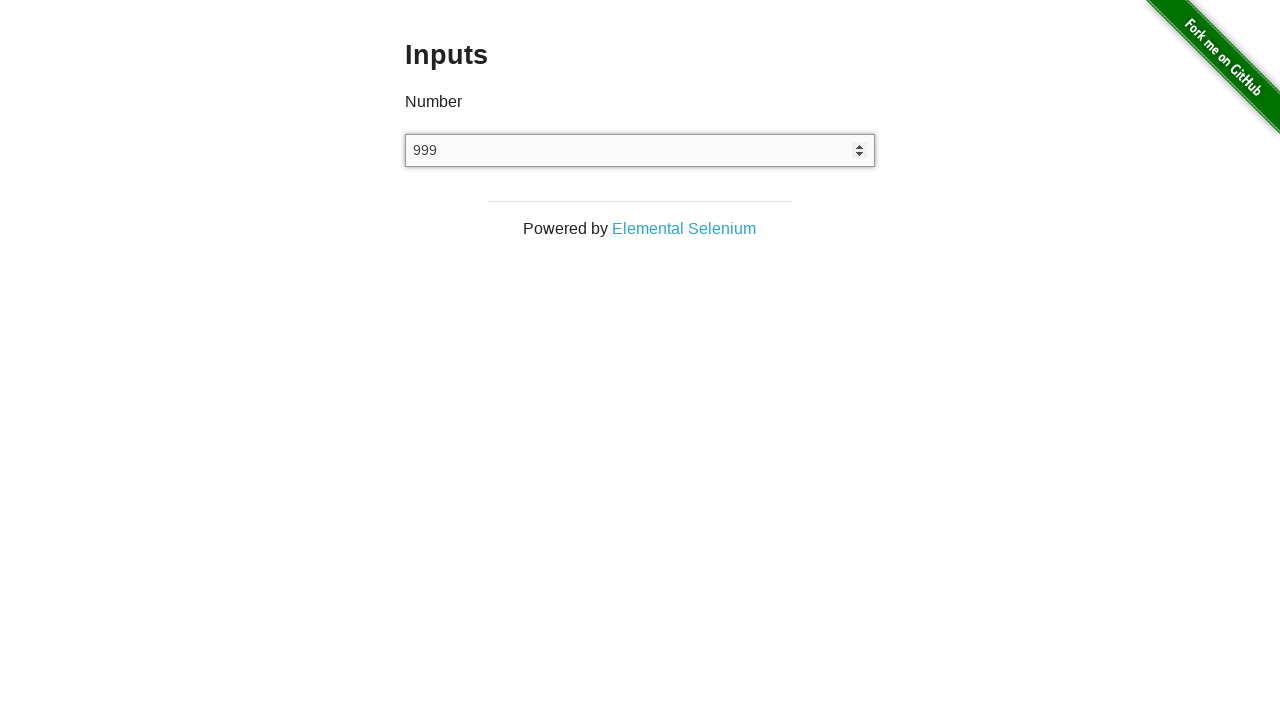